Opens a website, then opens a second website in a new tab and maximizes the window

Starting URL: https://demo.nopcommerce.com/

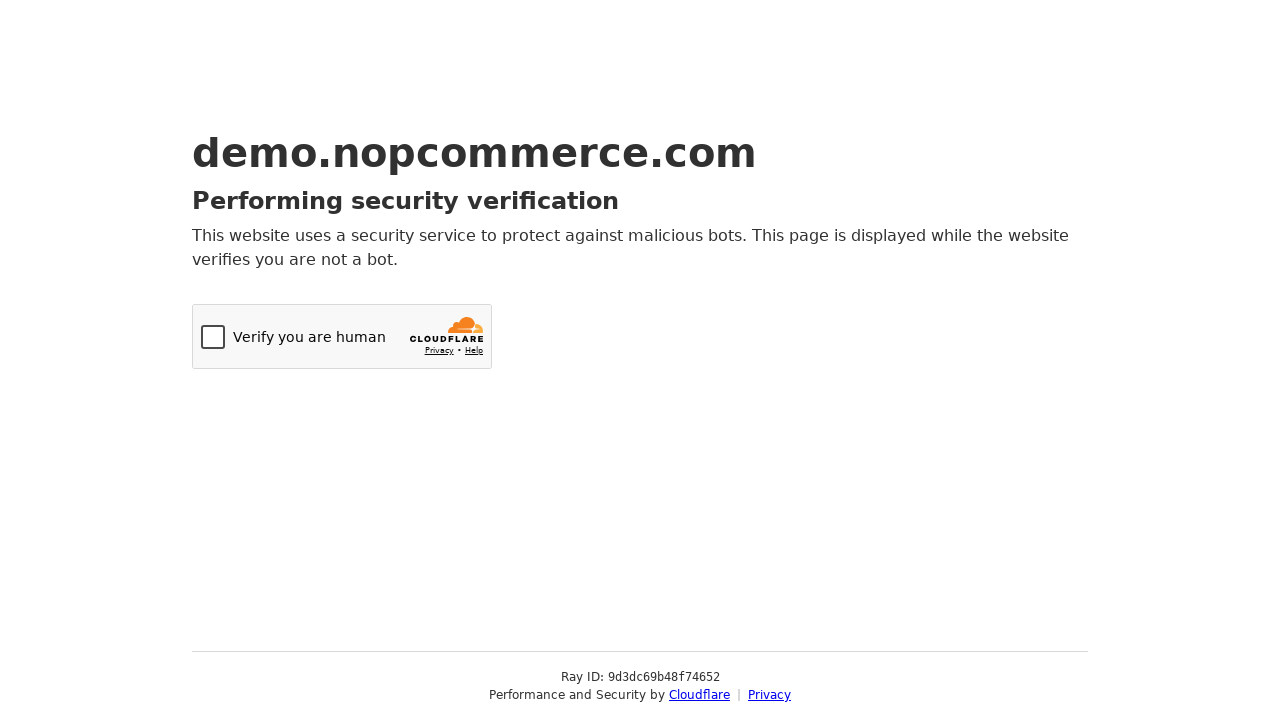

Opened a new tab
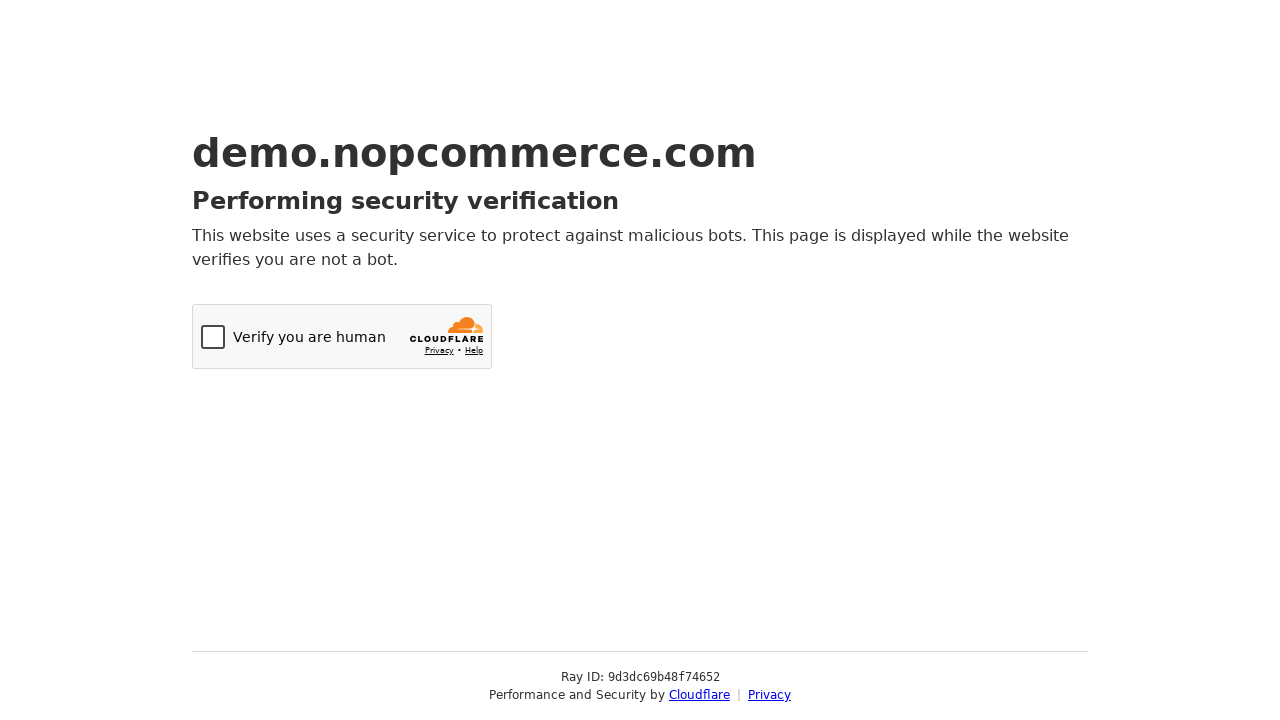

Navigated to https://text-compare.com/ in the new tab
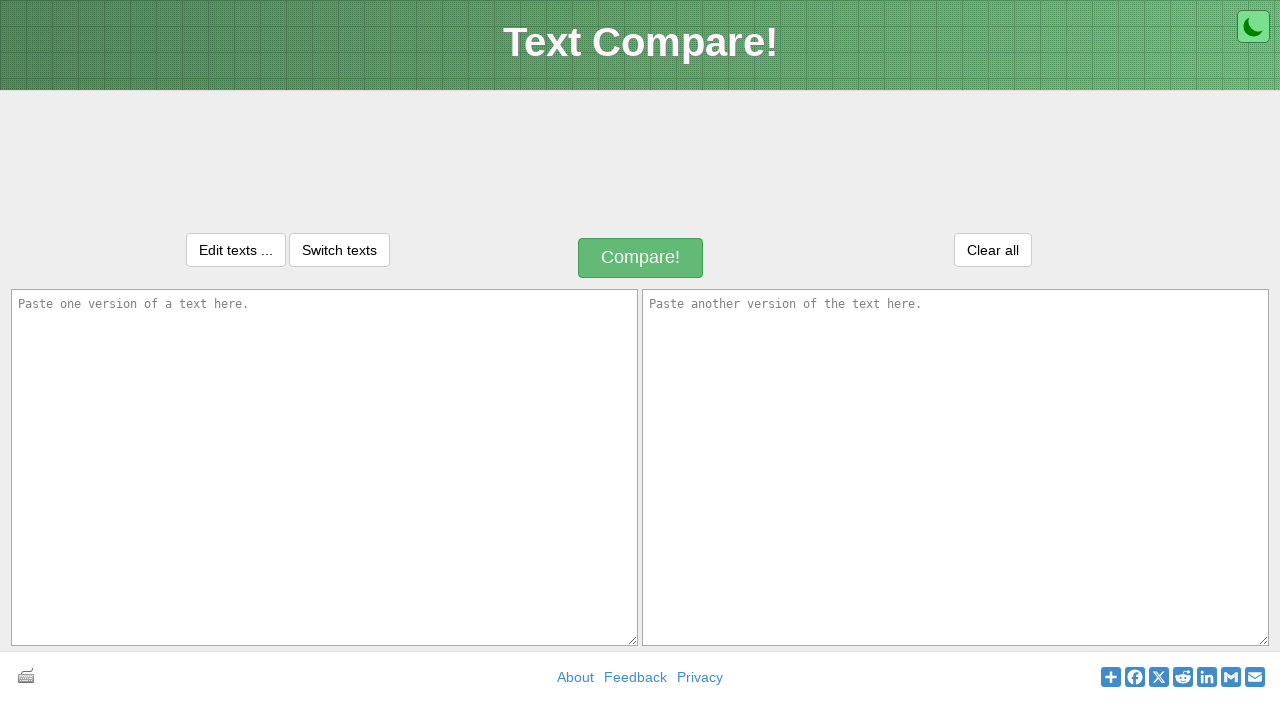

Window viewport configured for display
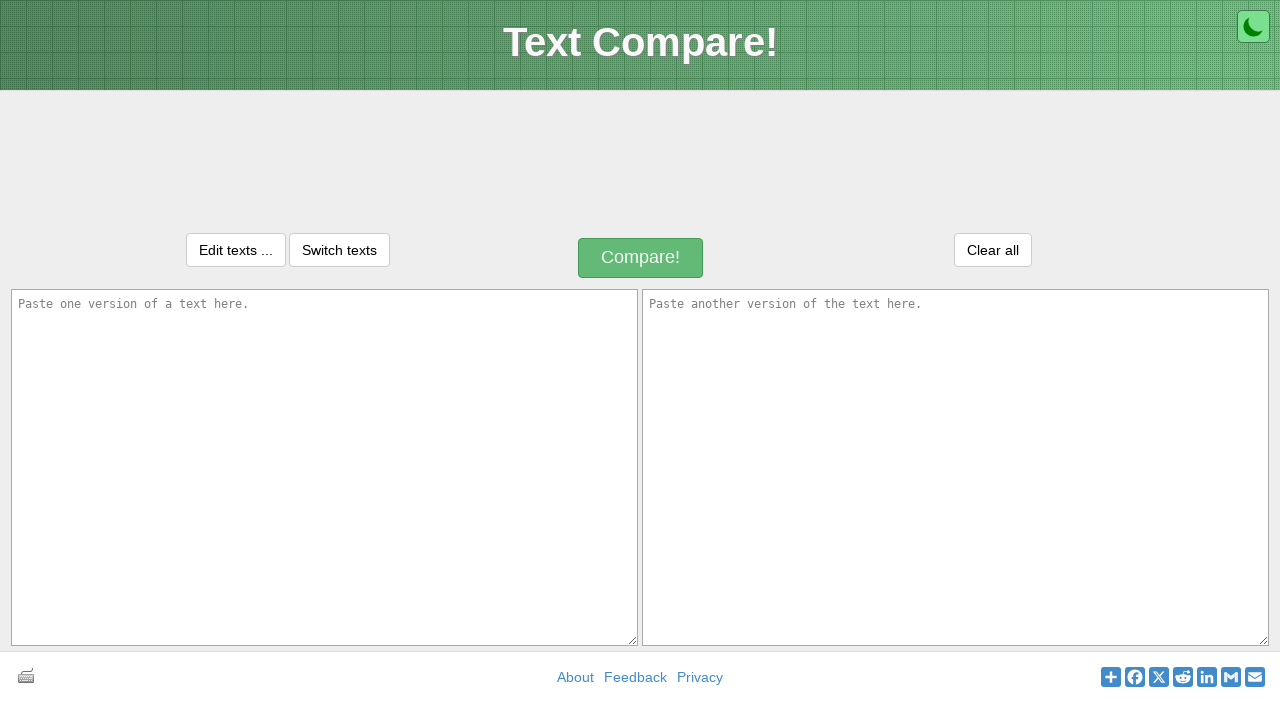

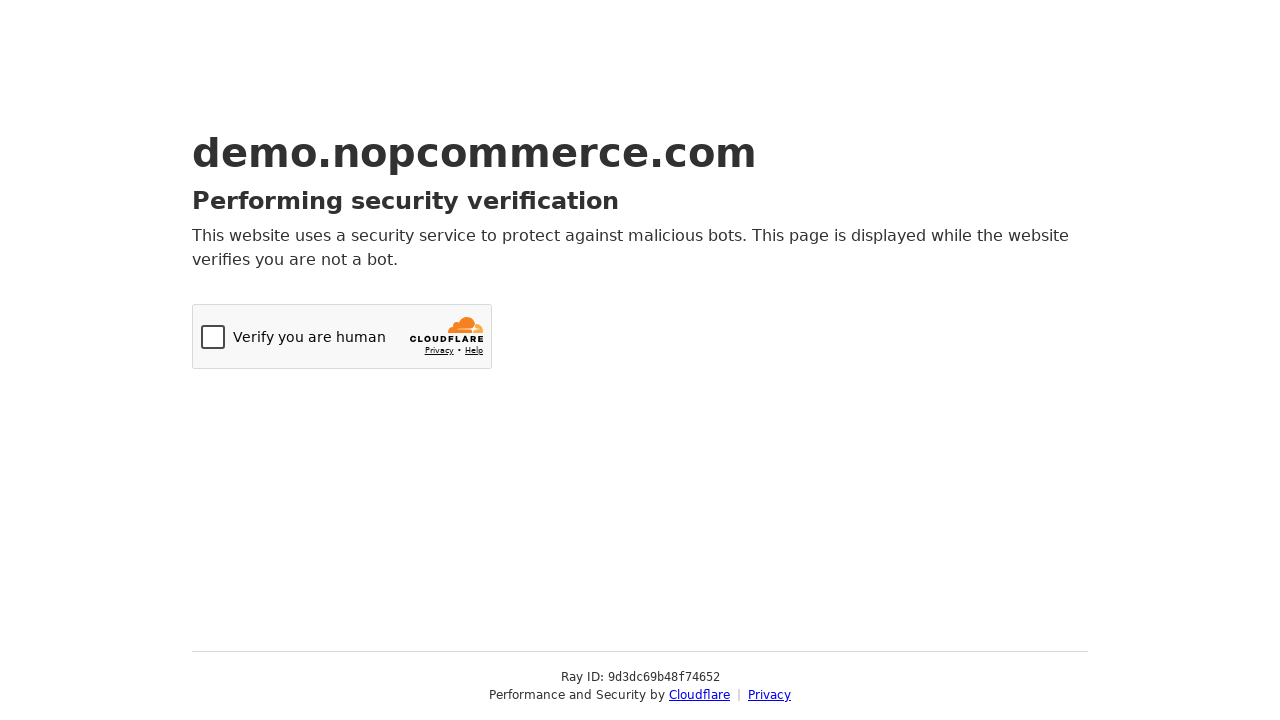